Tests random multi-selection by holding Ctrl key and clicking on specific numbered items

Starting URL: https://automationfc.github.io/jquery-selectable/

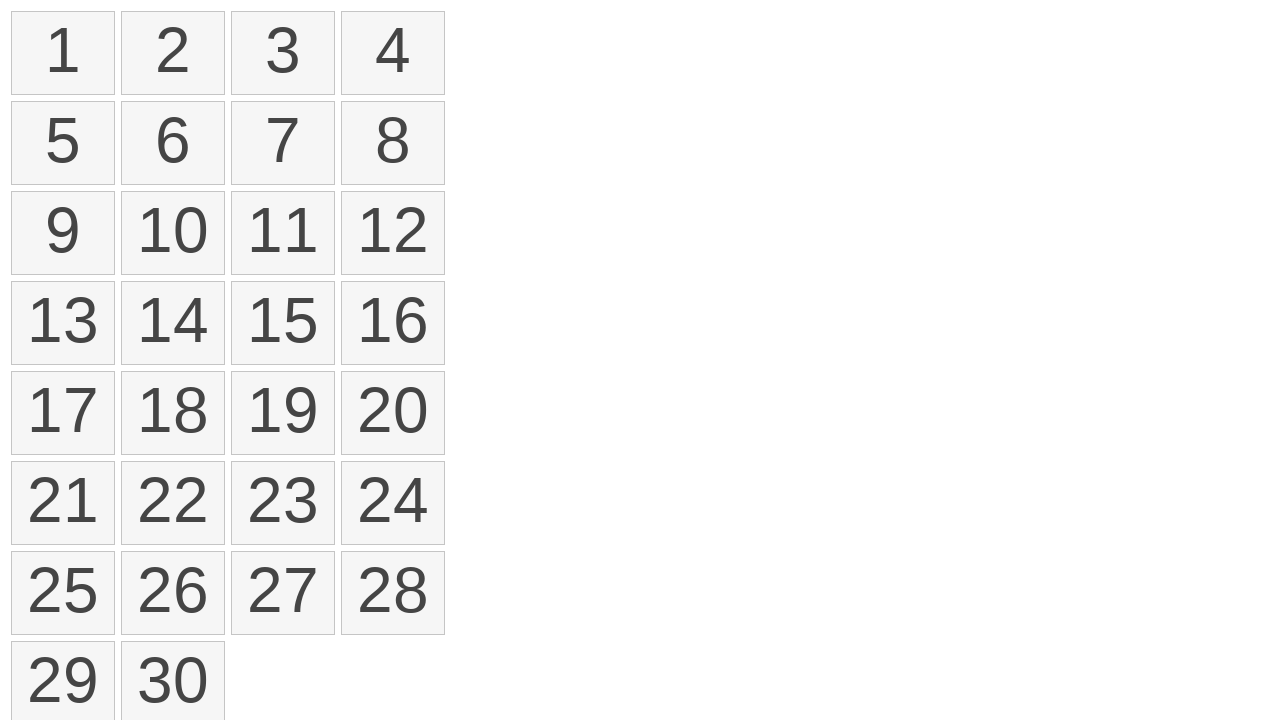

Located all selectable items in the list
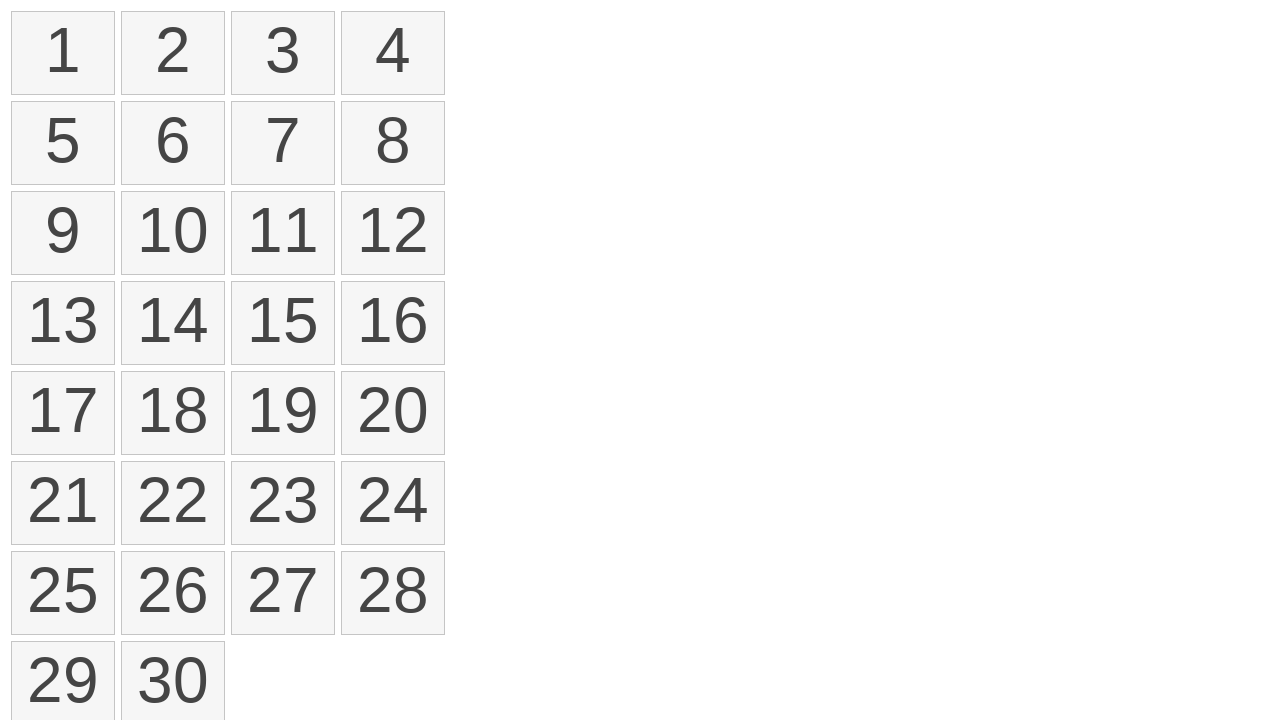

Pressed and held Control key
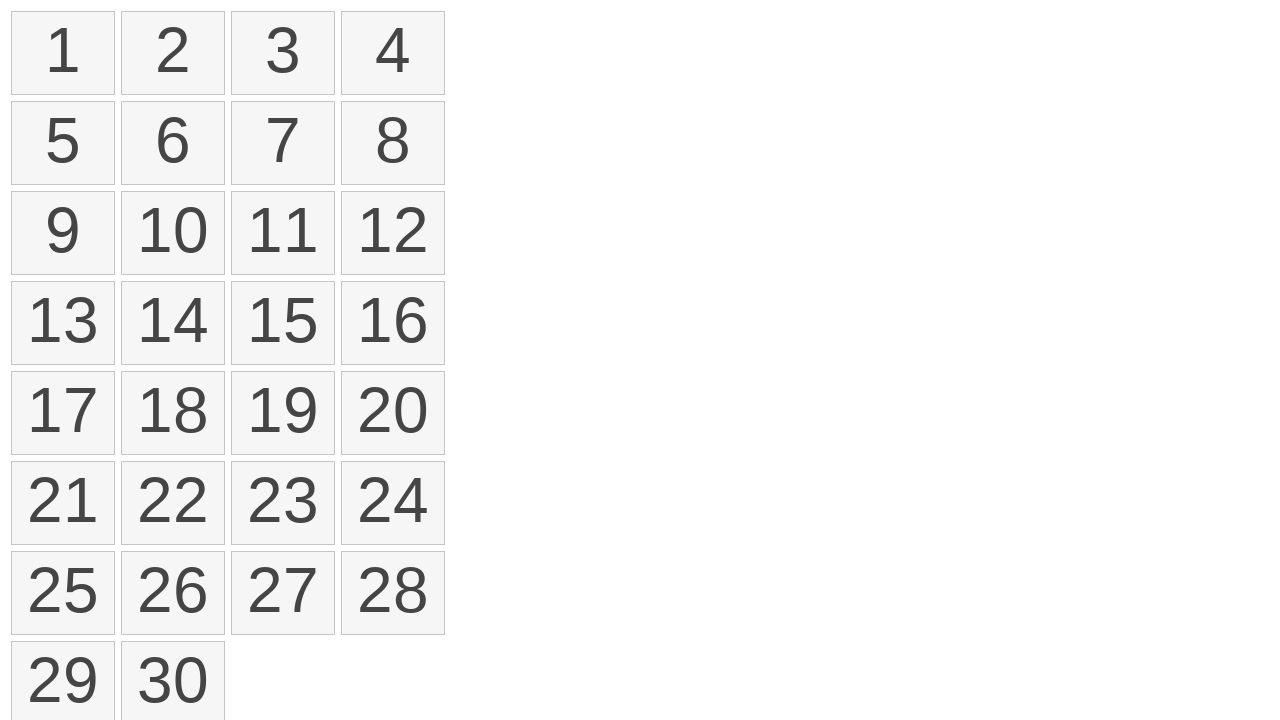

Clicked on item 2 while holding Ctrl at (173, 53) on ol#selectable li >> nth=1
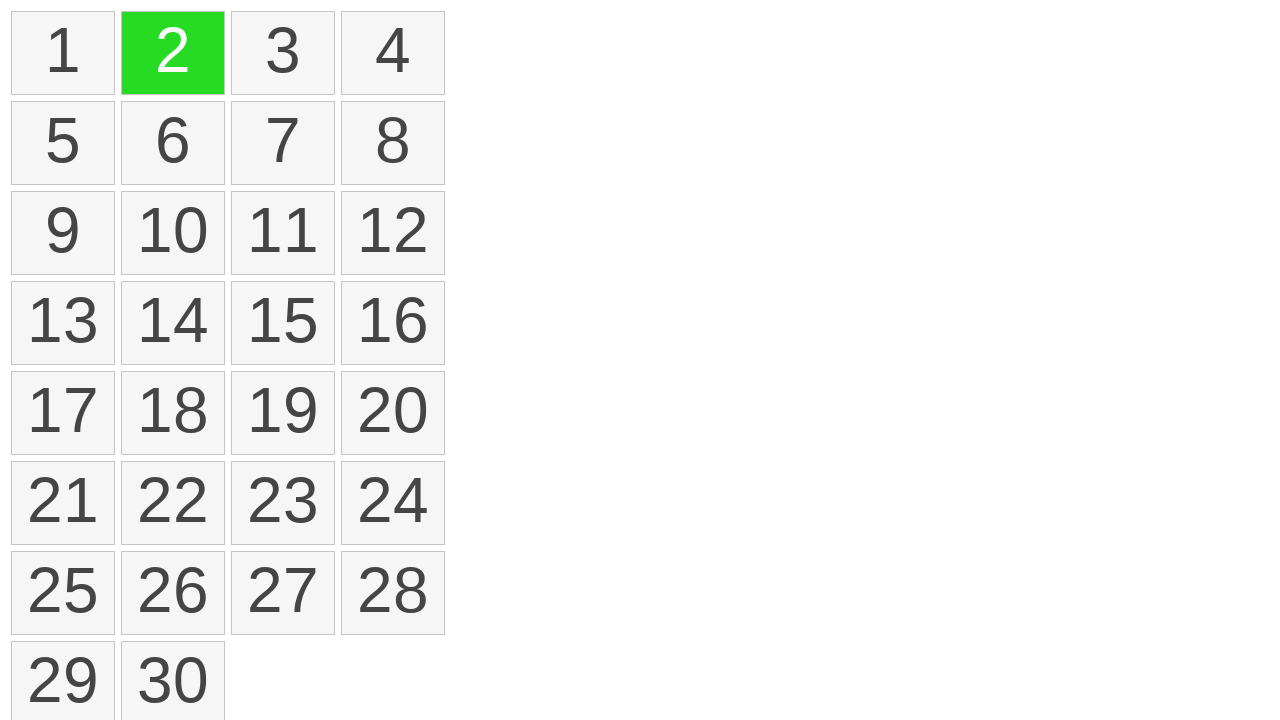

Clicked on item 4 while holding Ctrl at (393, 53) on ol#selectable li >> nth=3
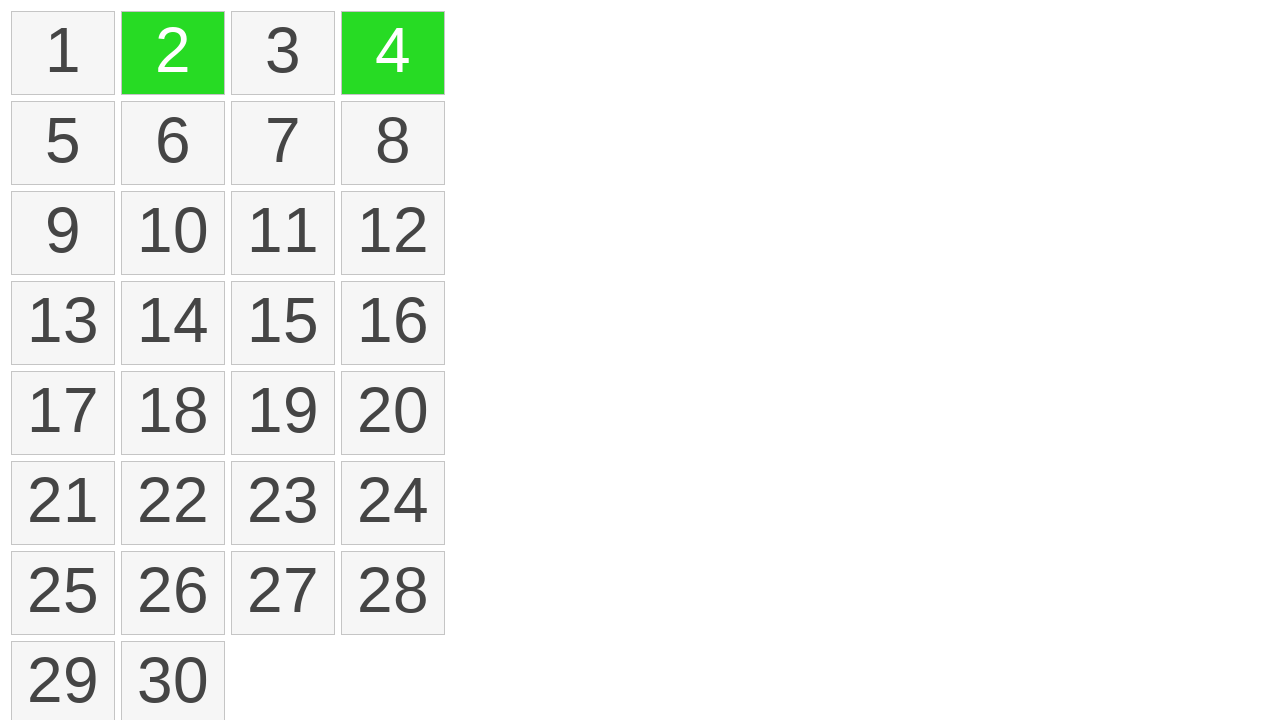

Clicked on item 5 while holding Ctrl at (63, 143) on ol#selectable li >> nth=4
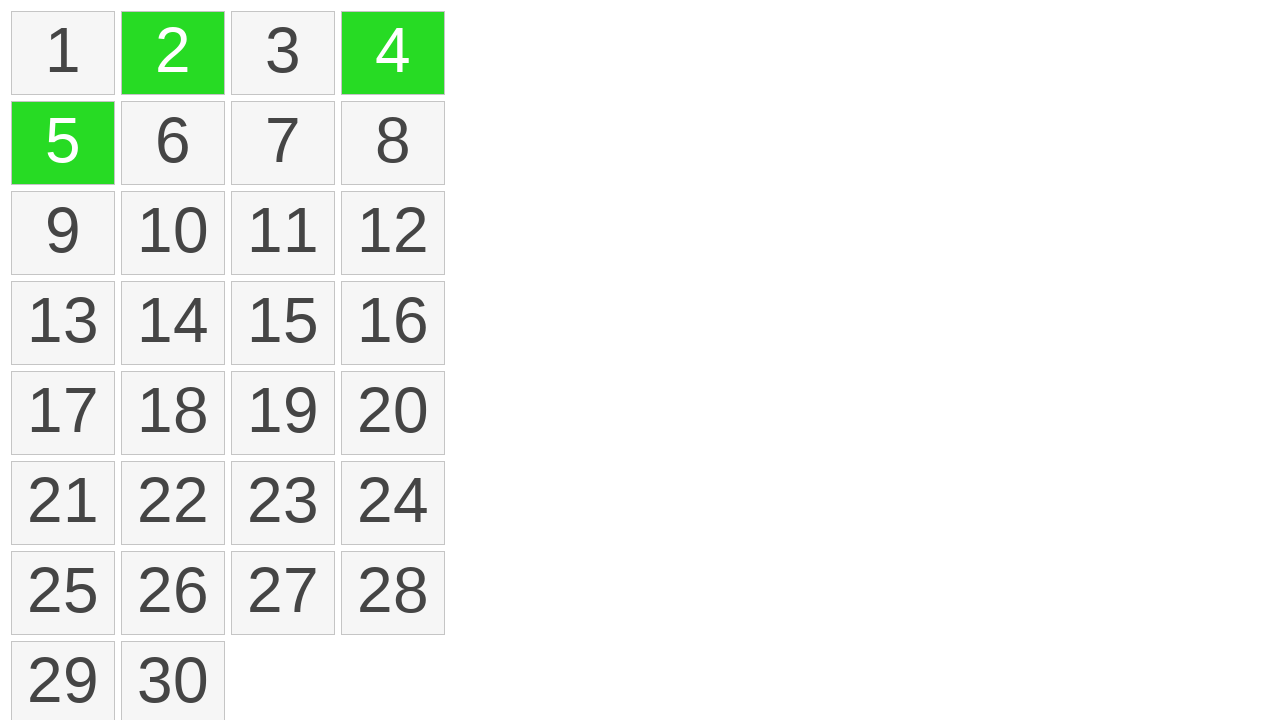

Released Control key
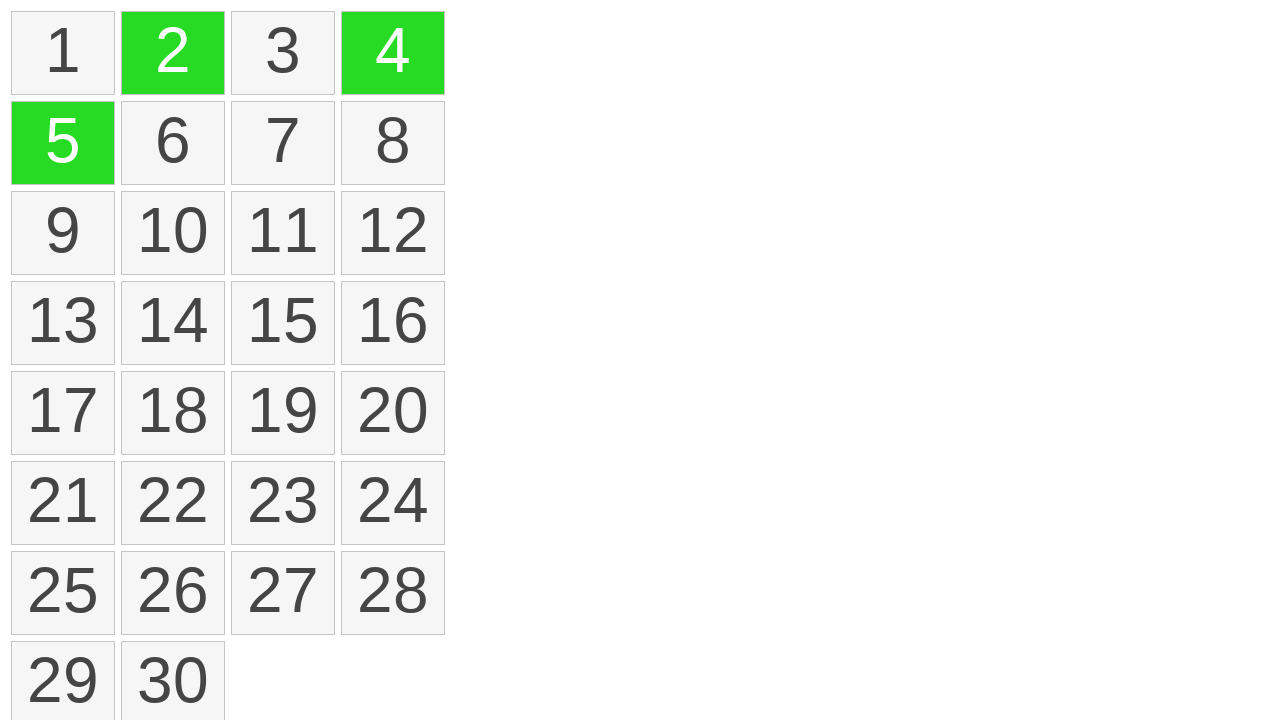

Located all selected items
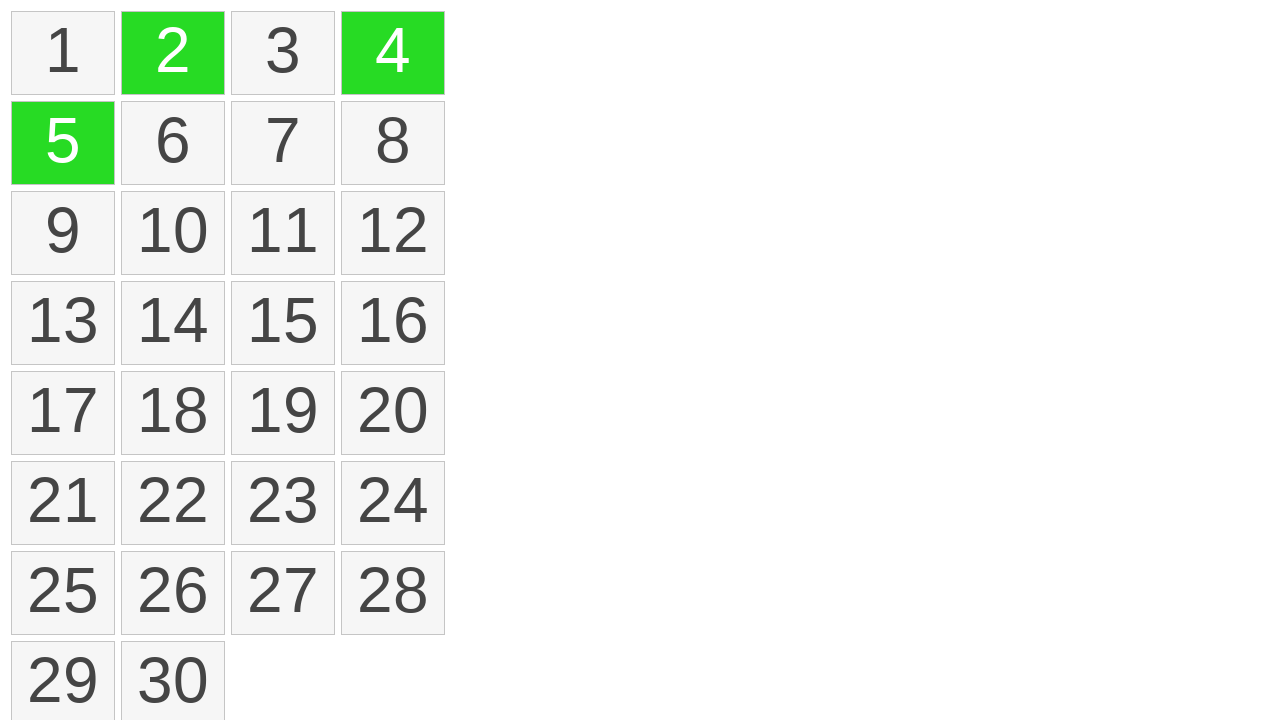

Verified that exactly 3 items are selected
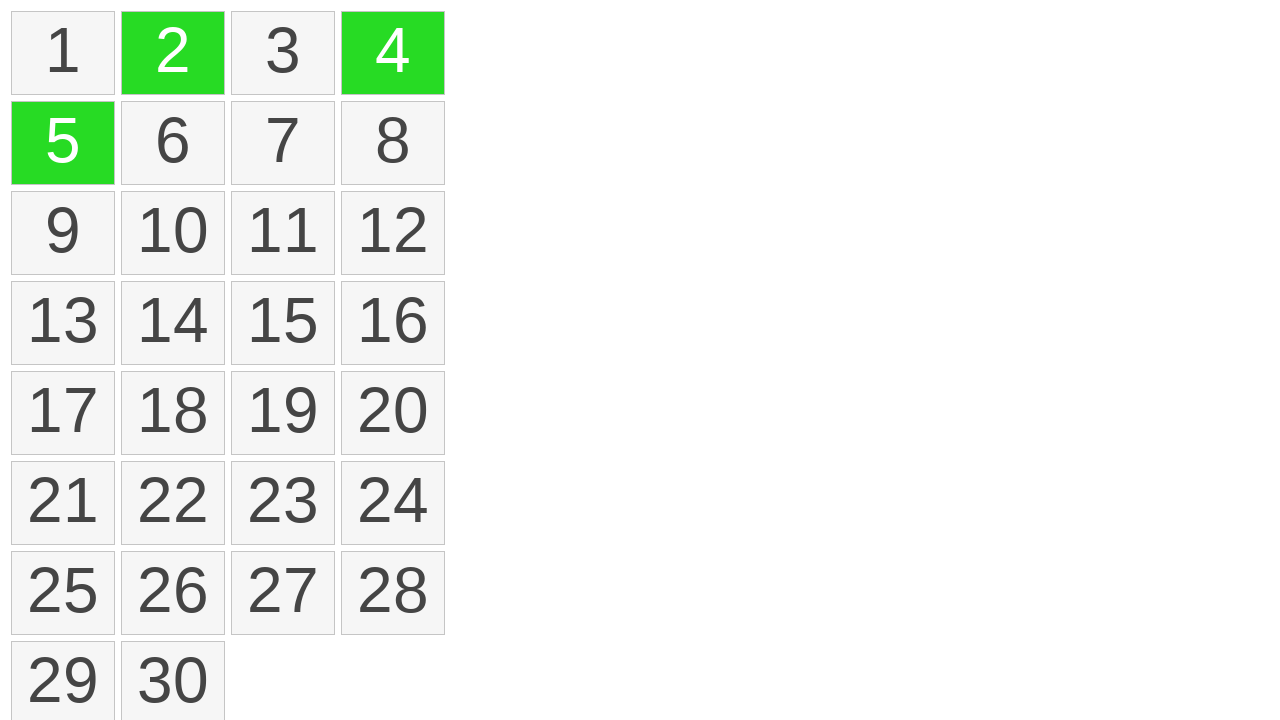

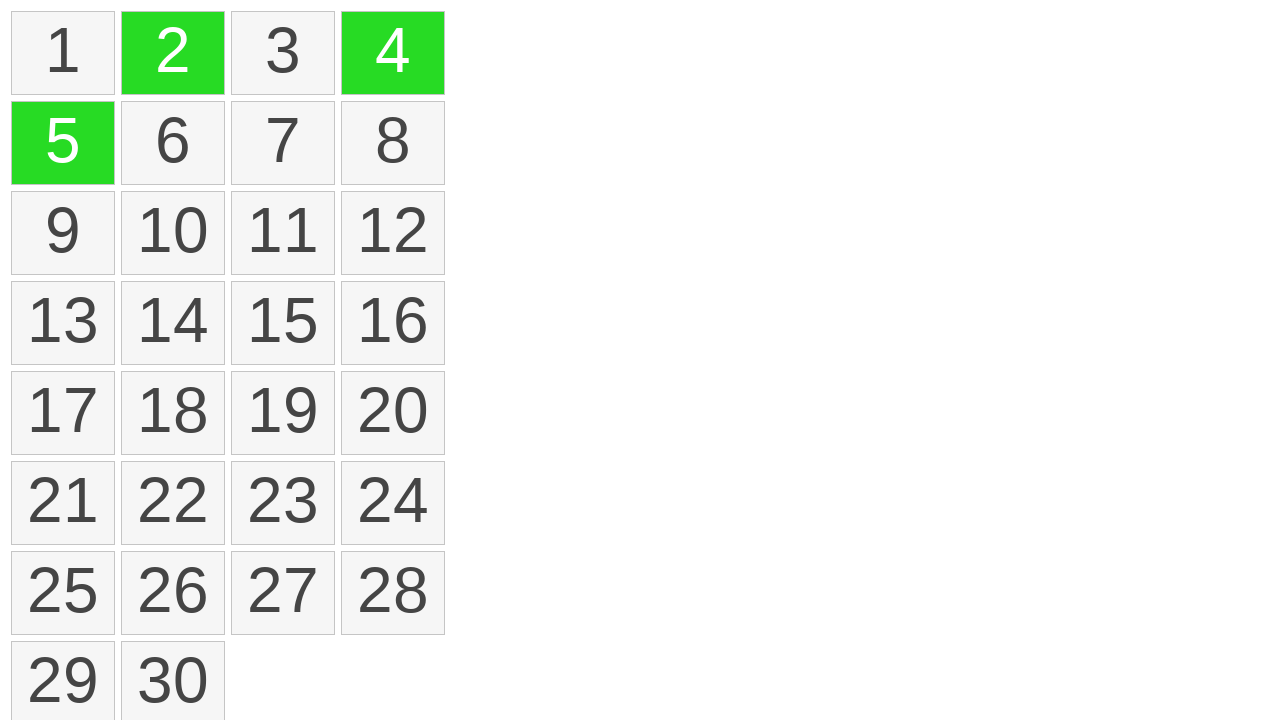